Tests mouse hover functionality by hovering over an element and clicking a revealed option

Starting URL: https://rahulshettyacademy.com/AutomationPractice/

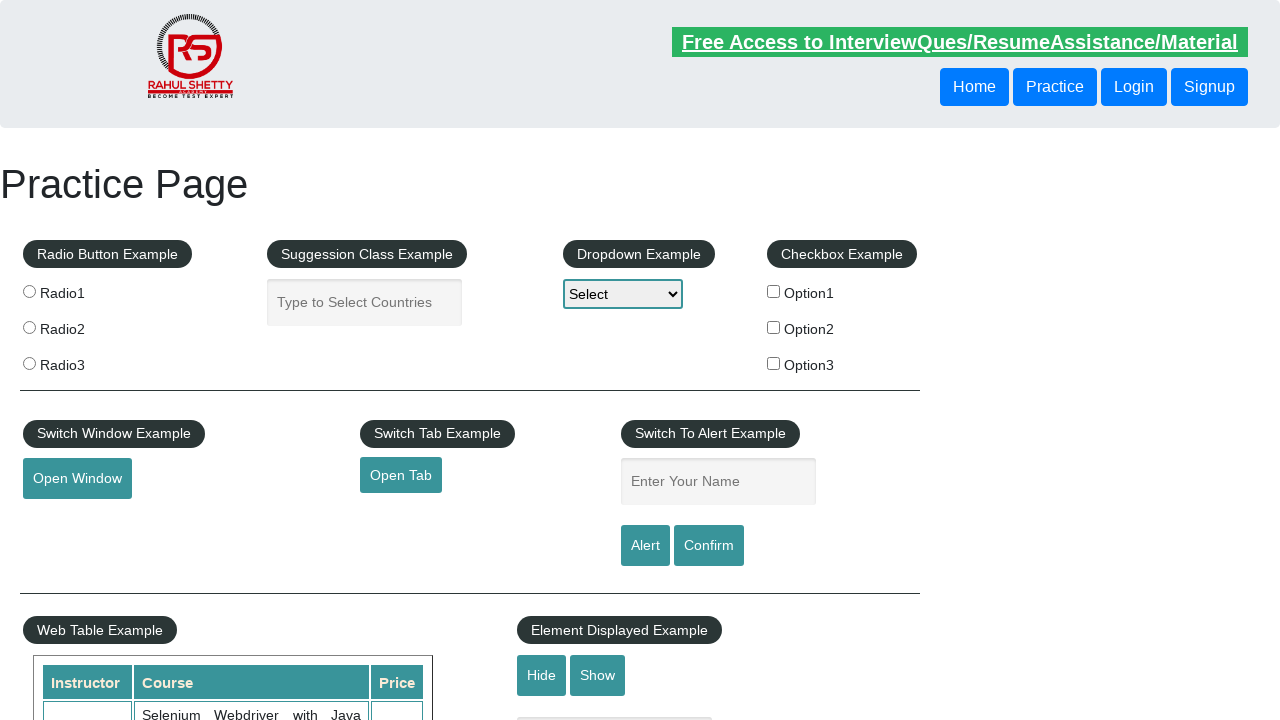

Scrolled mouse hover element into view
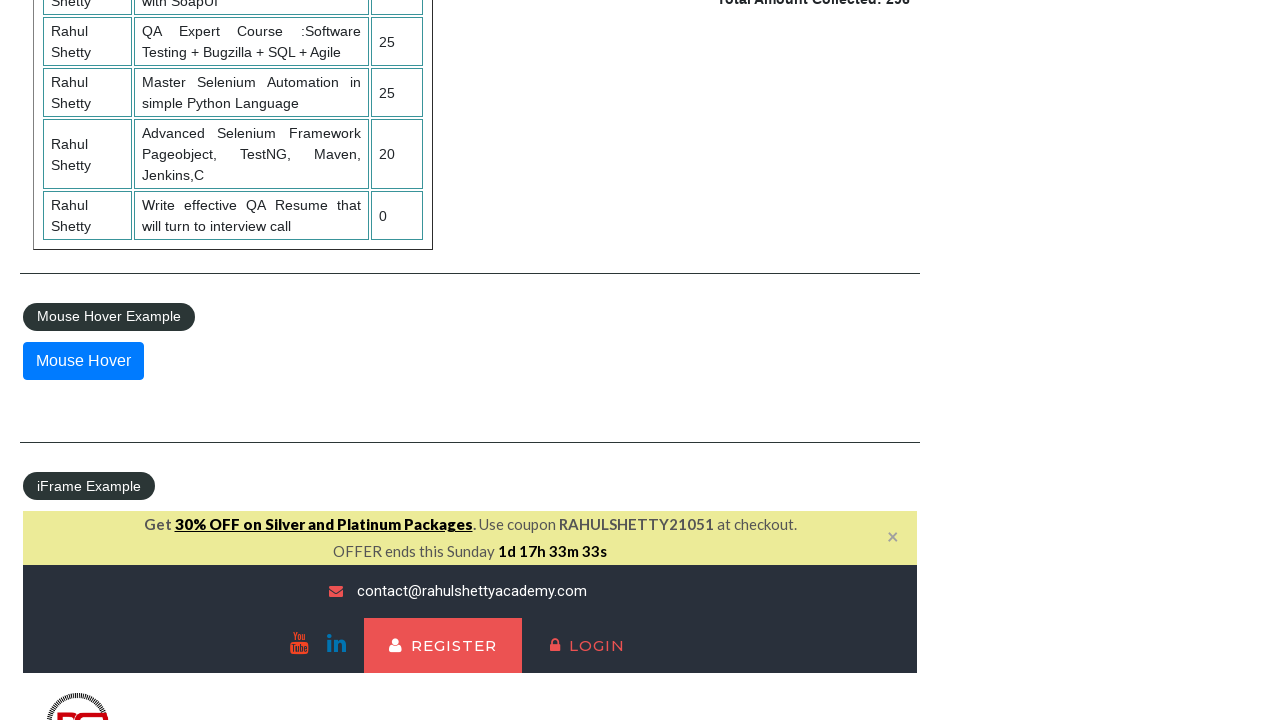

Hovered over mouse hover button to reveal options at (83, 361) on #mousehover
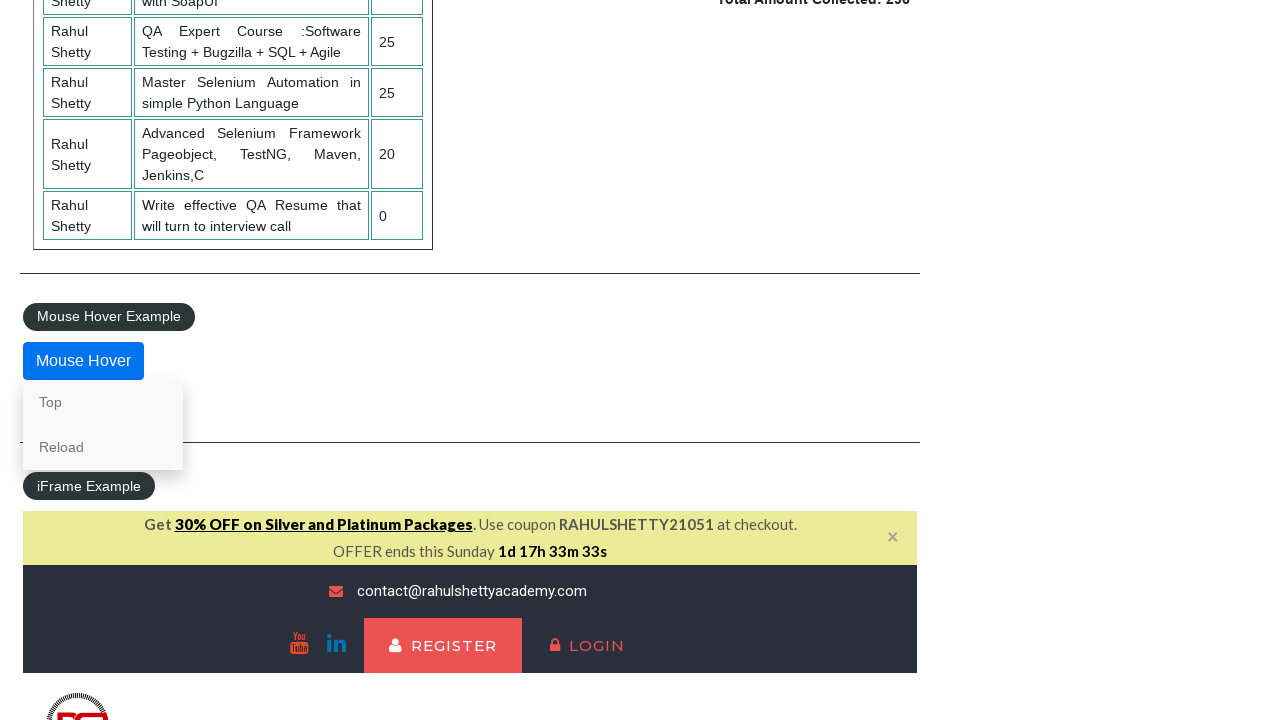

Waited 500ms for hover menu to fully appear
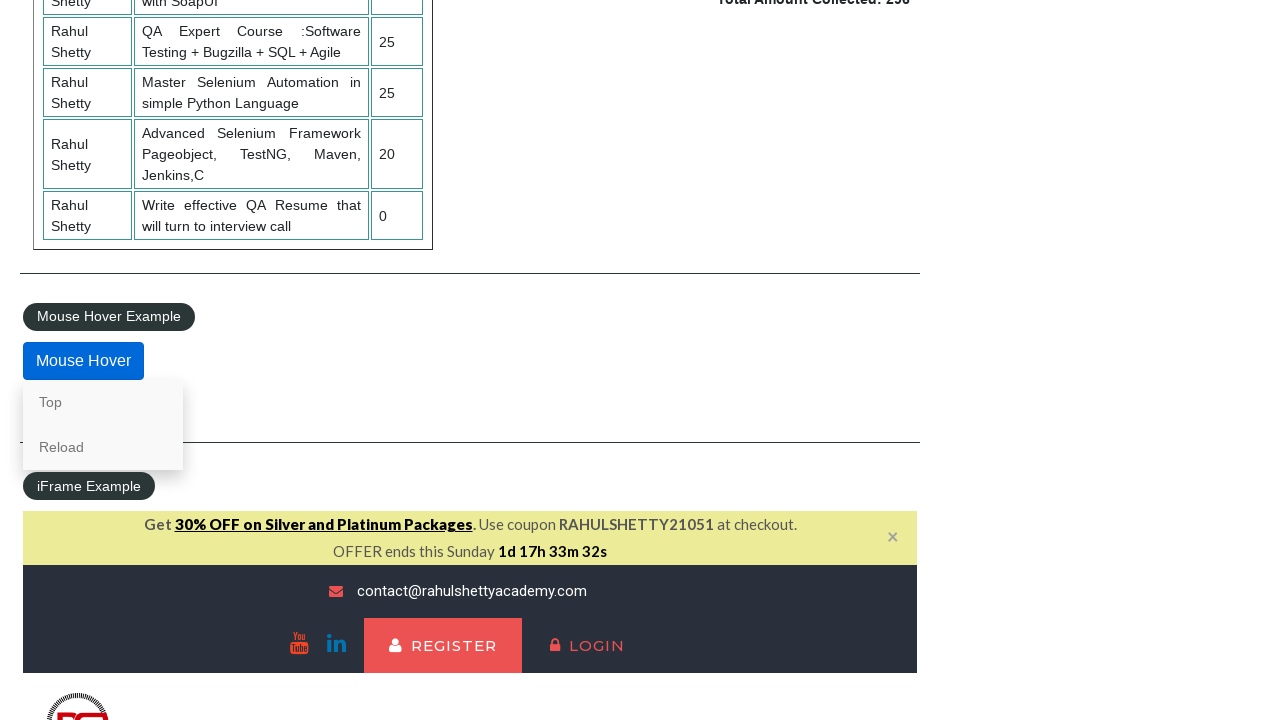

Clicked on the 'Top' option from hover menu at (103, 402) on a[href='#top']
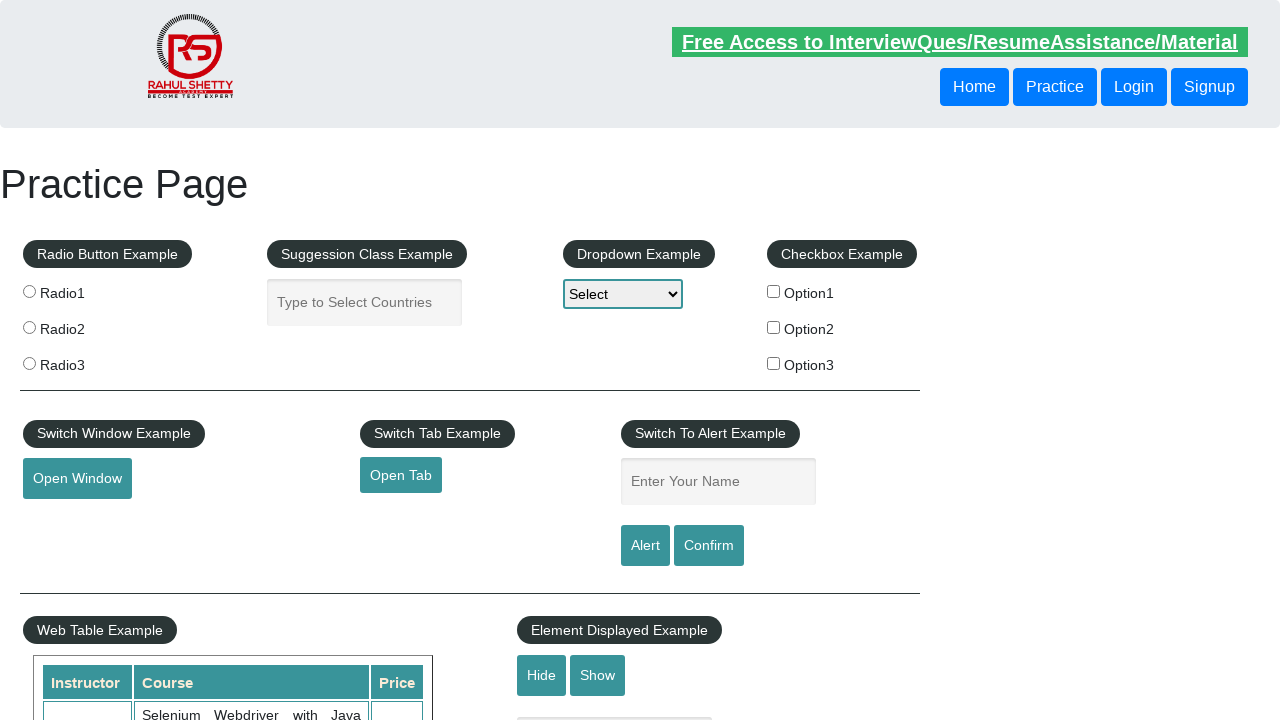

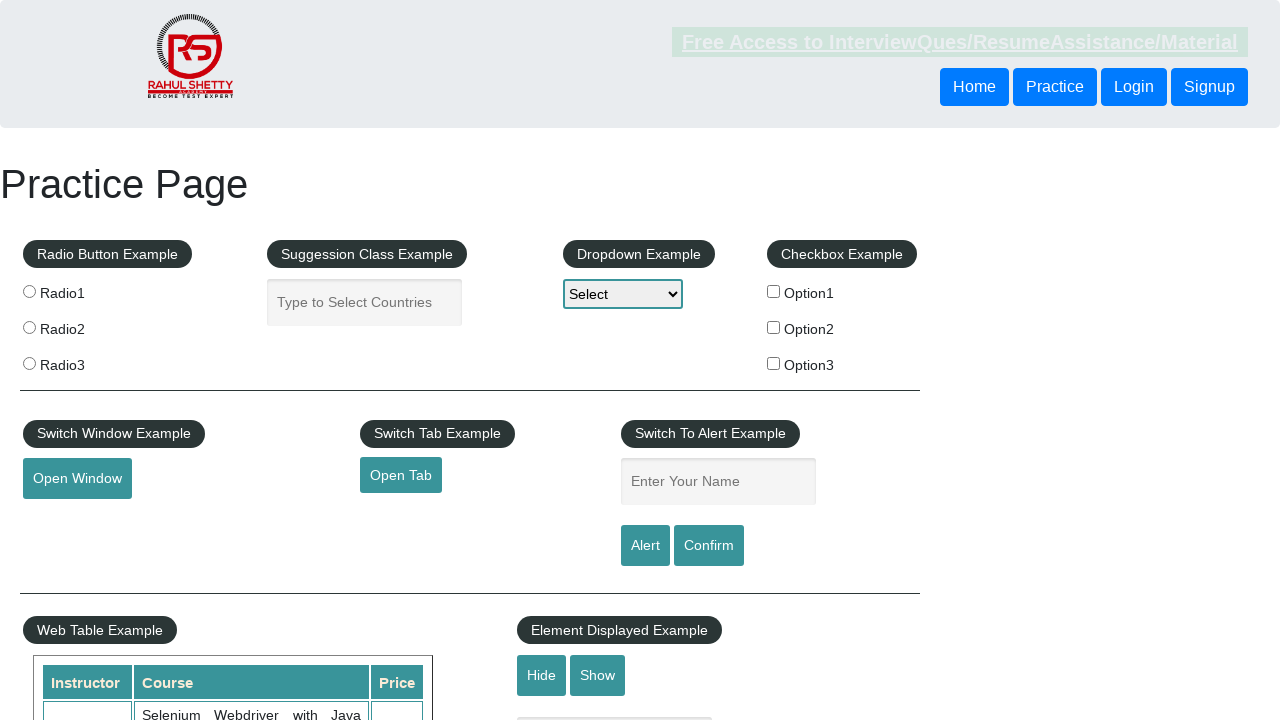